Tests JavaScript alert acceptance by clicking a button to trigger an alert and accepting it

Starting URL: http://the-internet.herokuapp.com/javascript_alerts

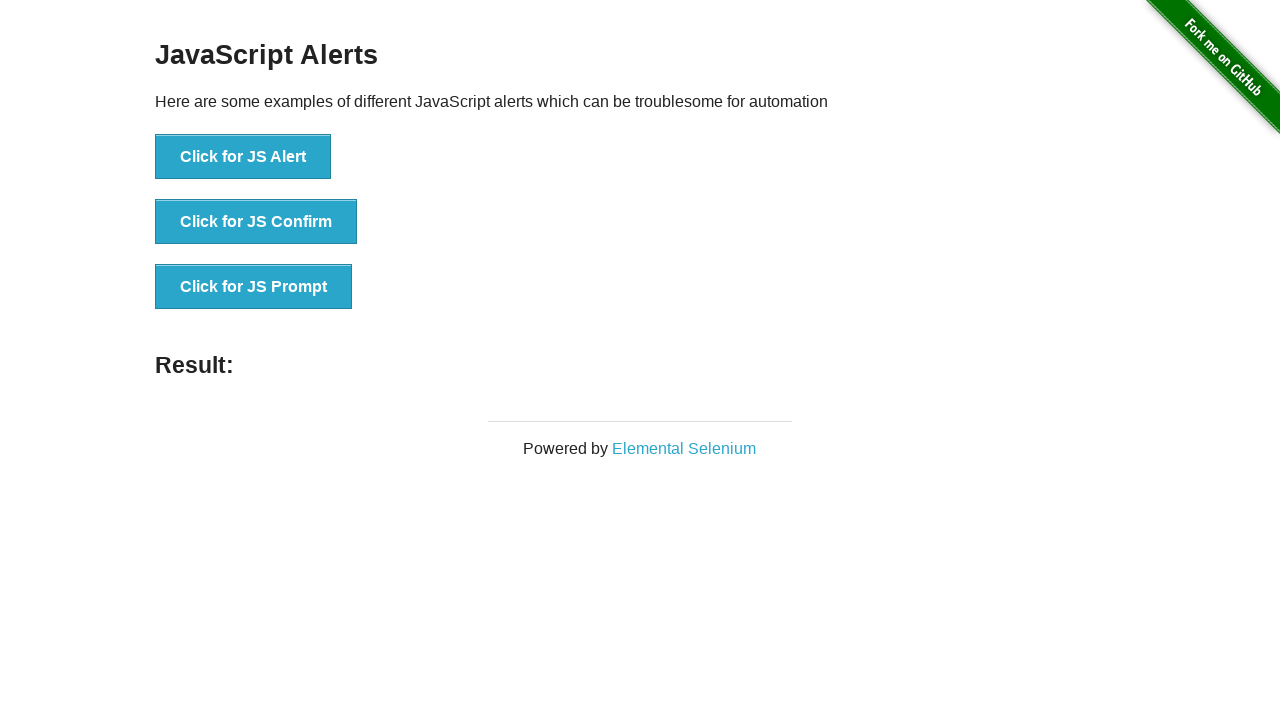

Clicked button to trigger JavaScript alert at (243, 157) on xpath=.//*[@id='content']/div/ul/li[1]/button
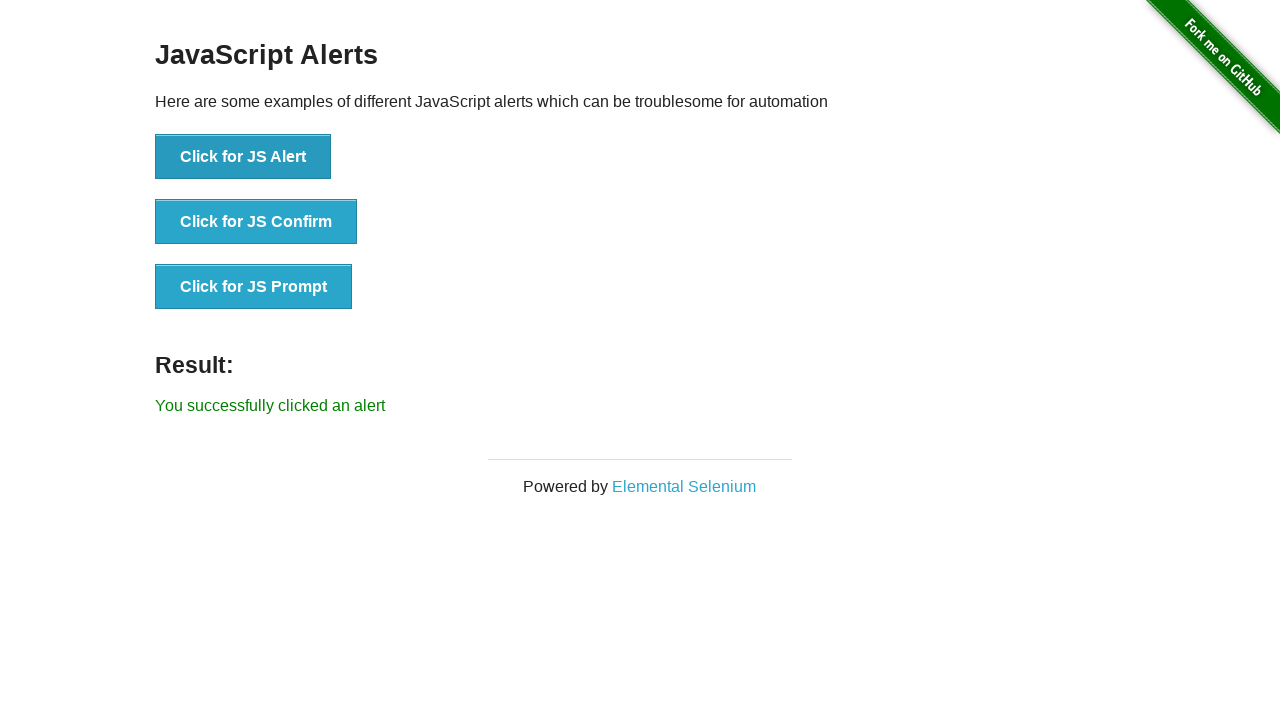

Set up dialog handler to accept alert
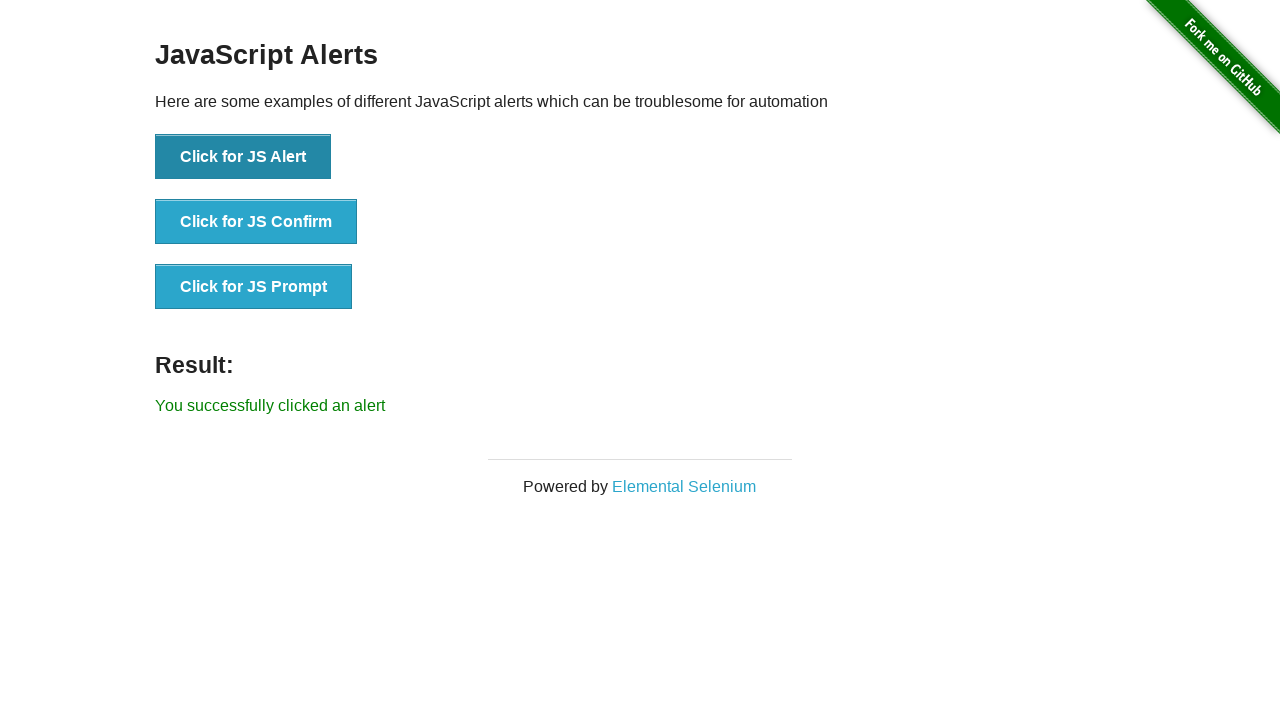

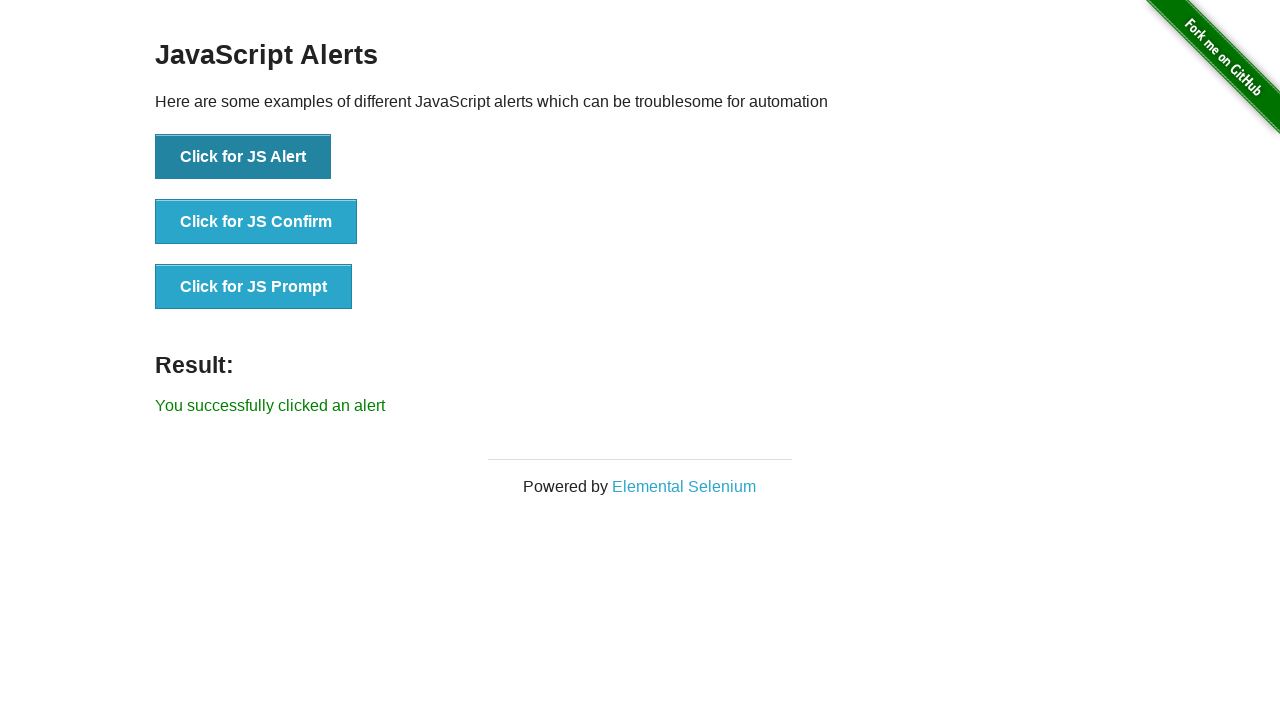